Tests drag and drop functionality by dragging column A to column B and verifying the text change

Starting URL: https://the-internet.herokuapp.com/drag_and_drop

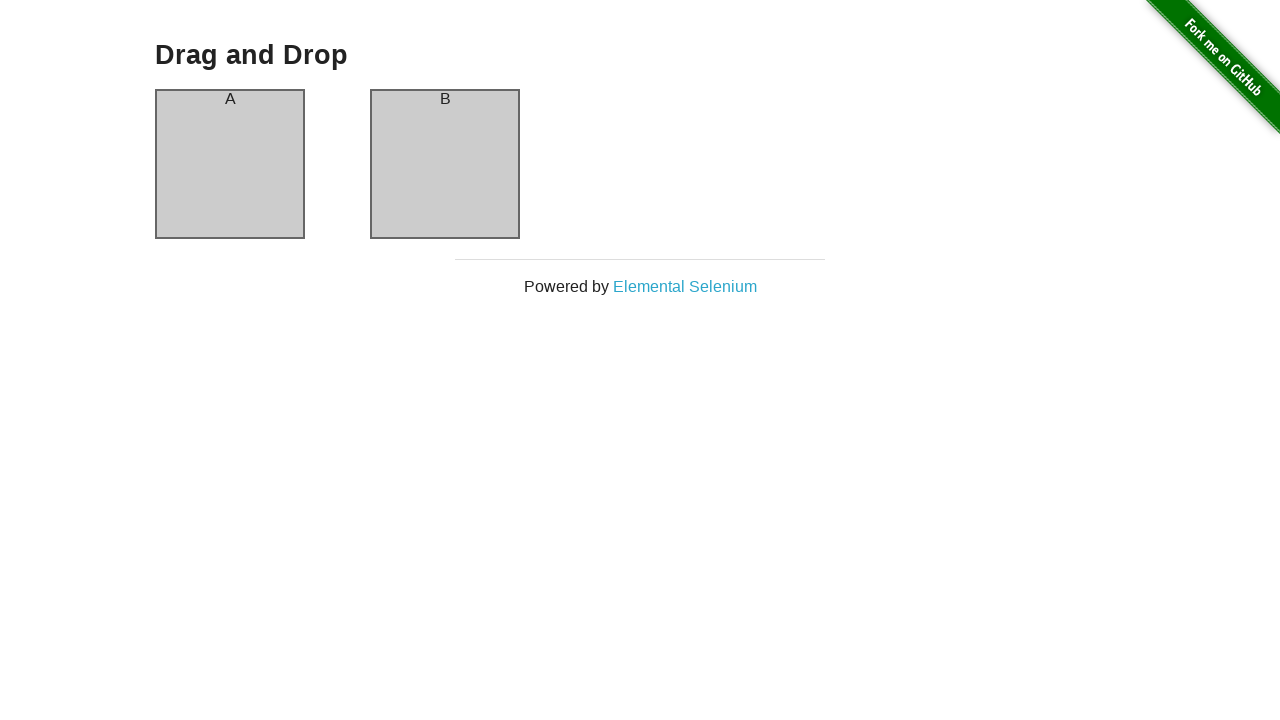

Navigated to drag and drop test page
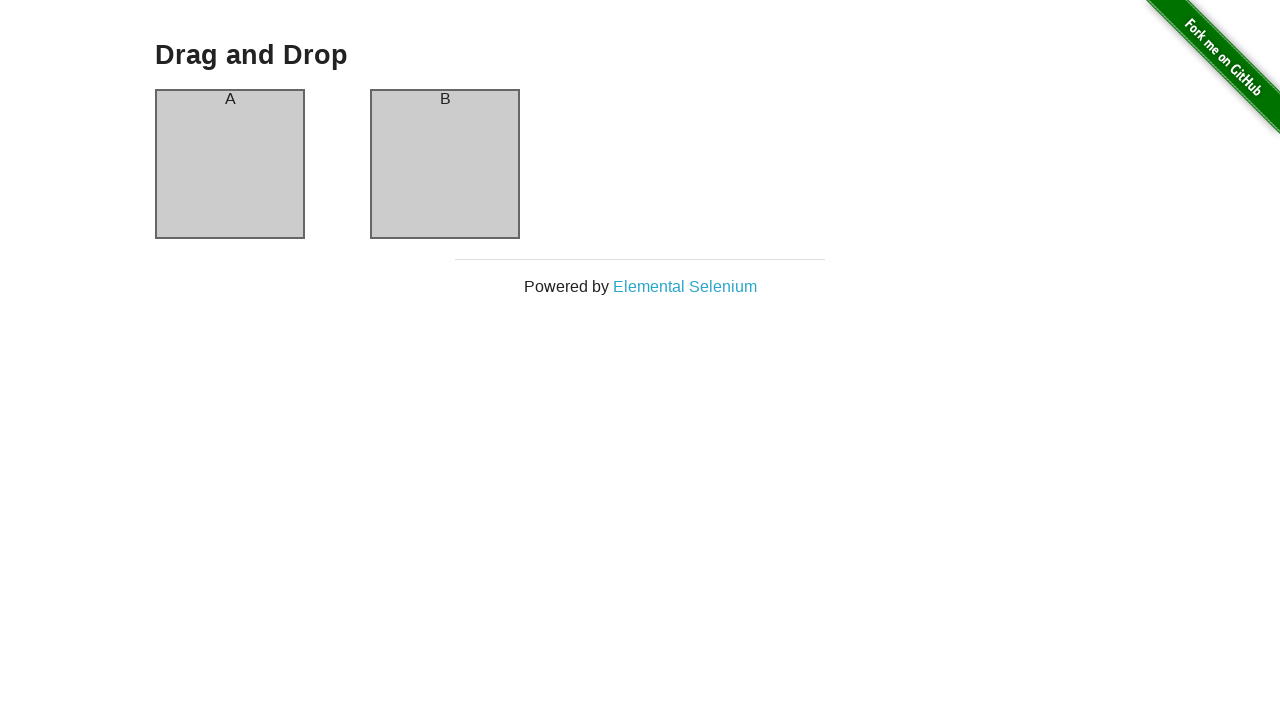

Located column A element
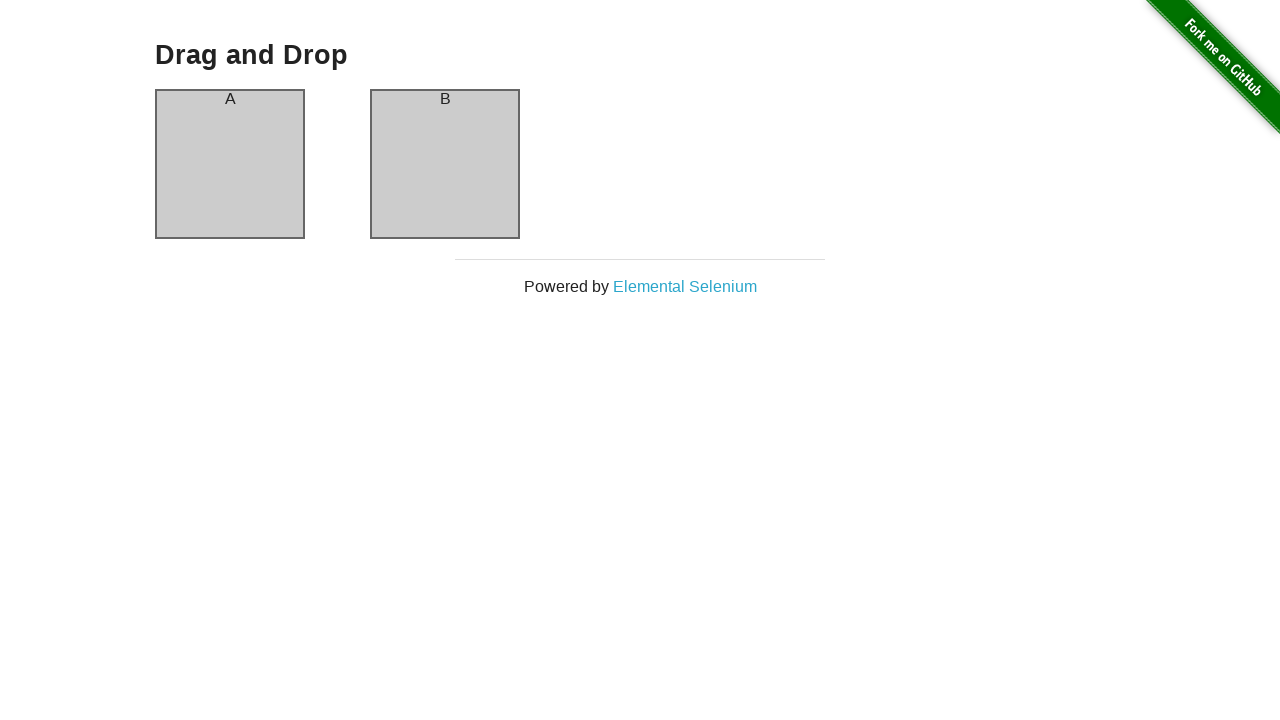

Located column B element
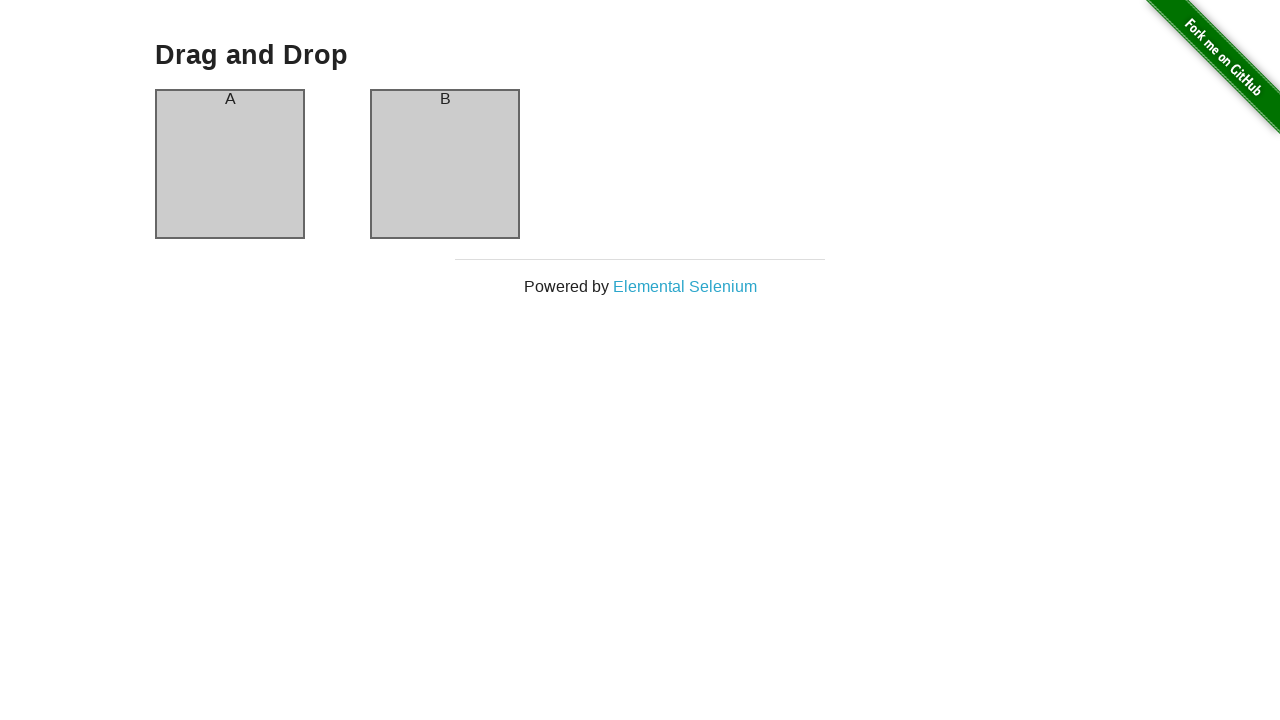

Dragged column A to column B at (445, 164)
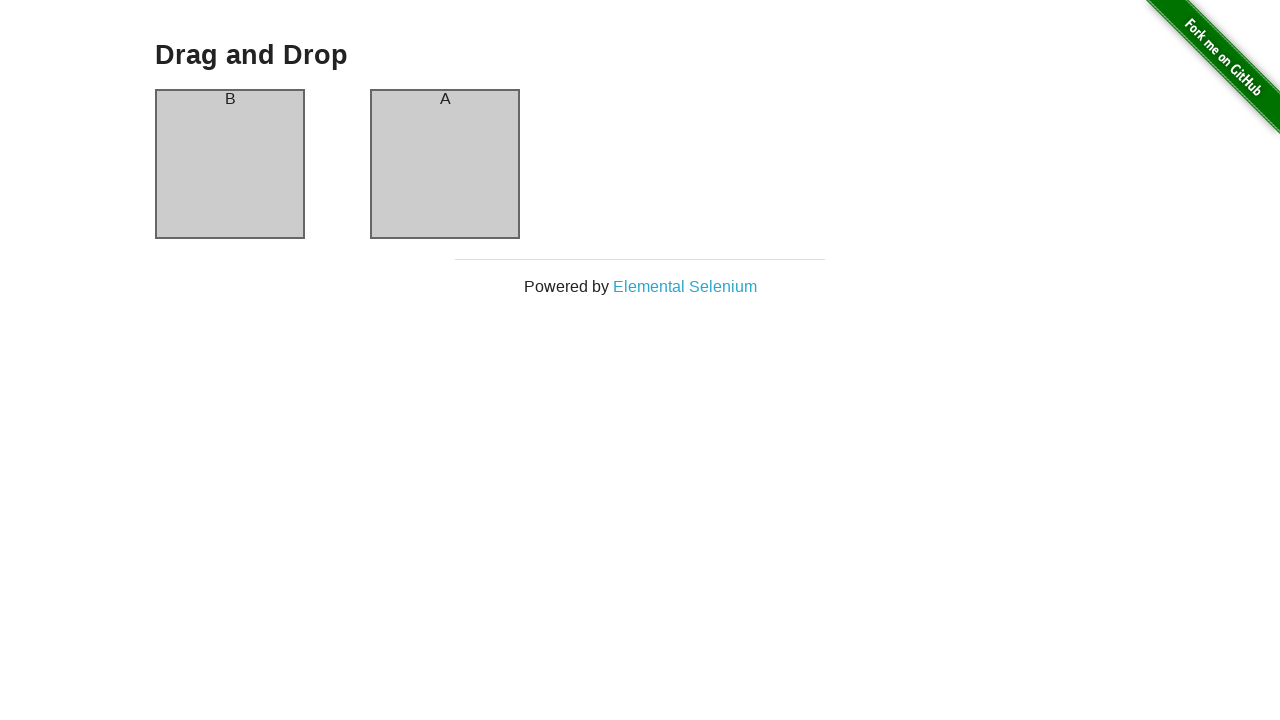

Waited for column B element to be visible
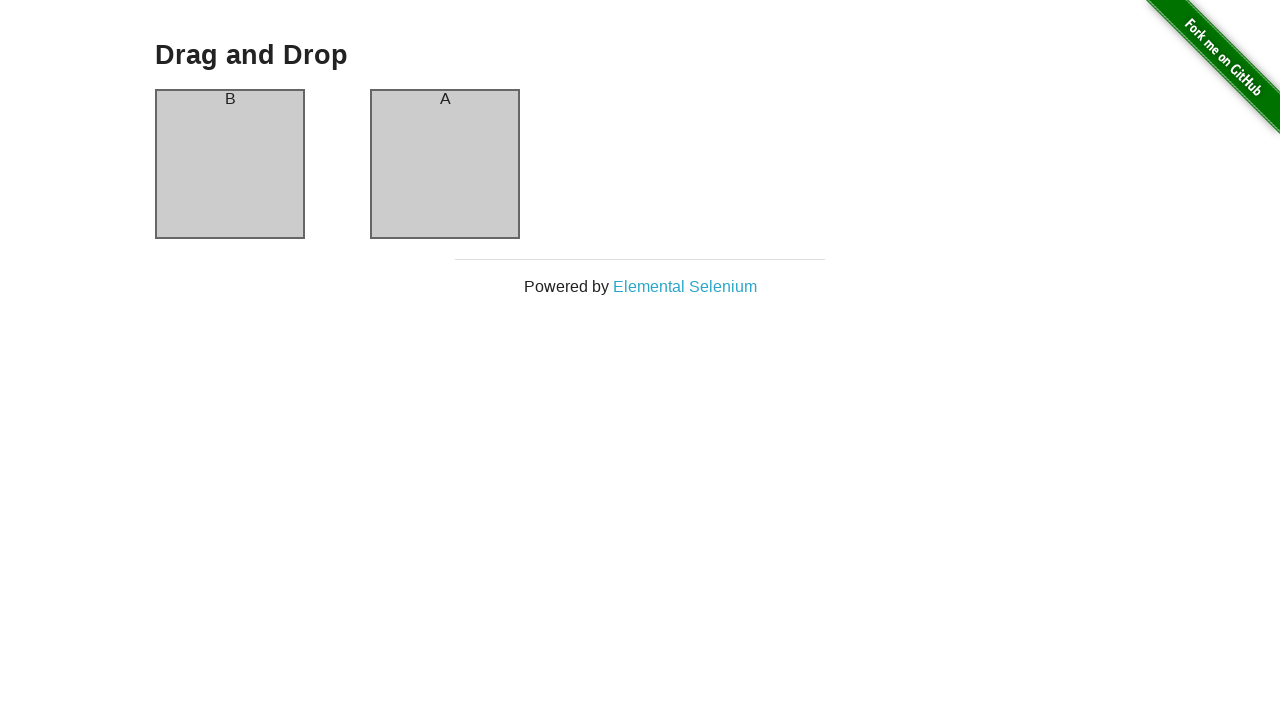

Verified that column B now contains text 'A' after drag and drop
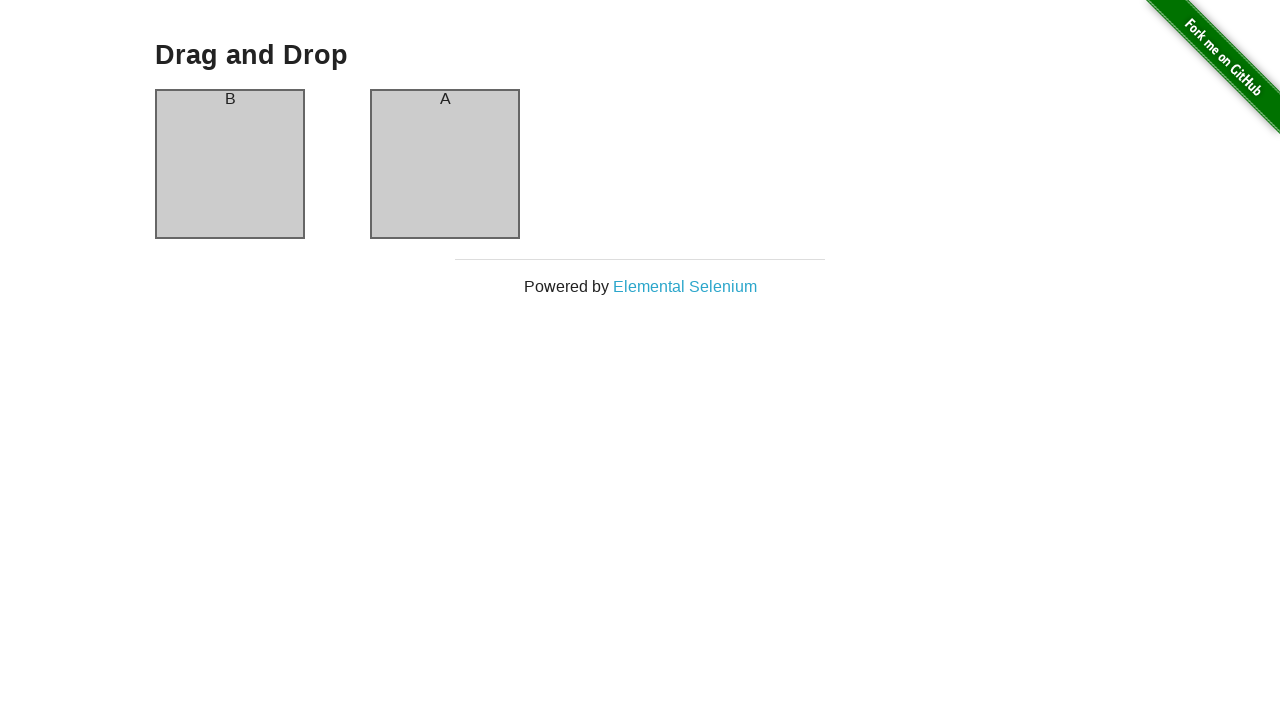

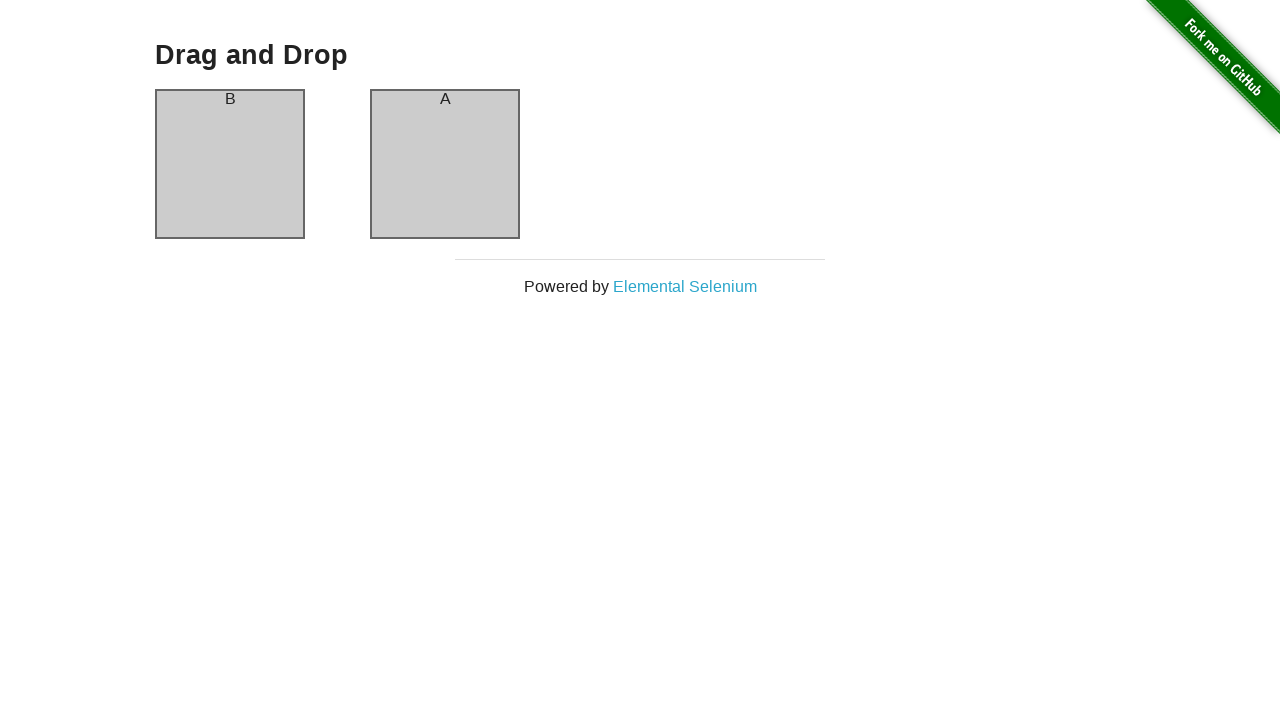